Waits for price to reach $100, books an item, then solves a math problem and submits the answer

Starting URL: http://suninjuly.github.io/explicit_wait2.html

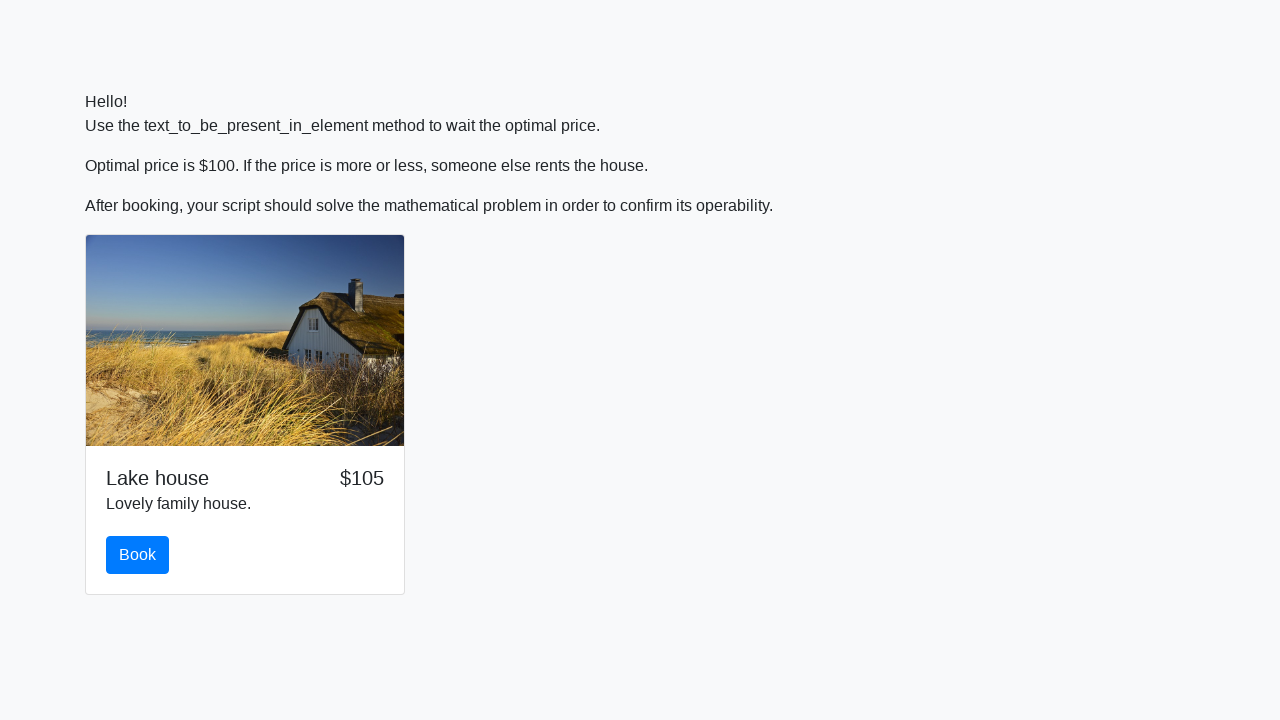

Waited for price to reach $100
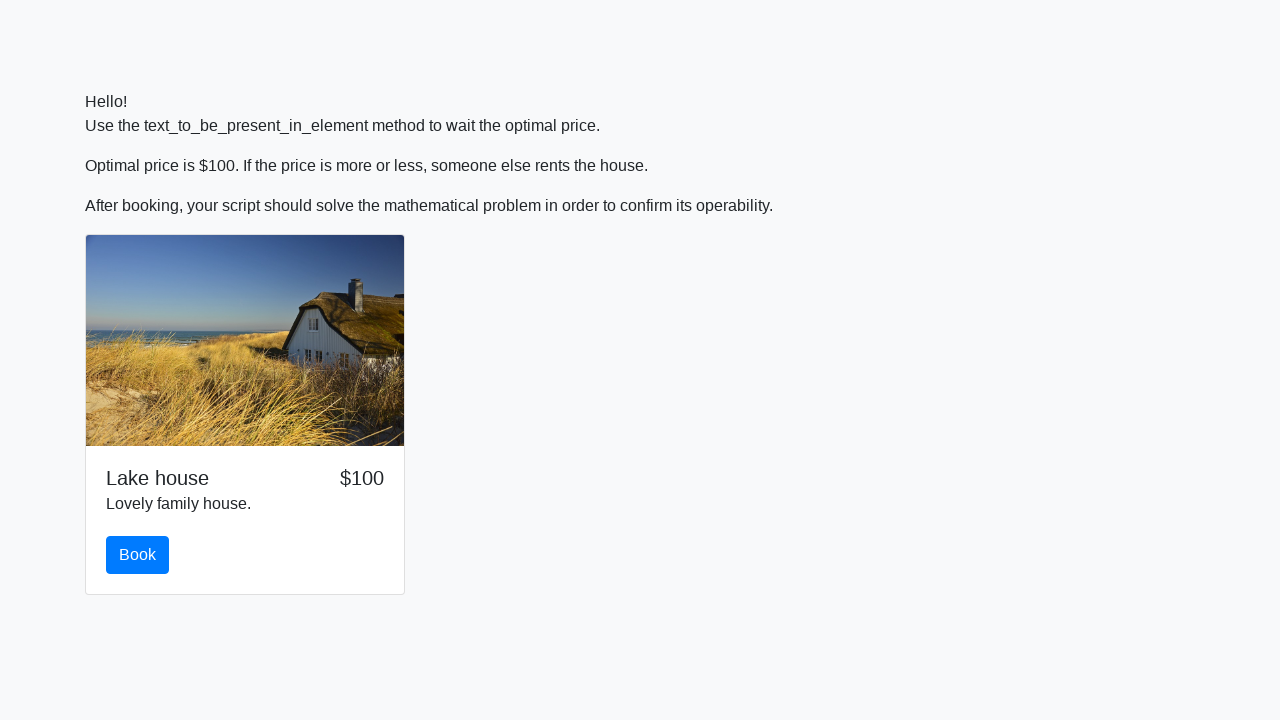

Clicked the book button at (138, 555) on #book
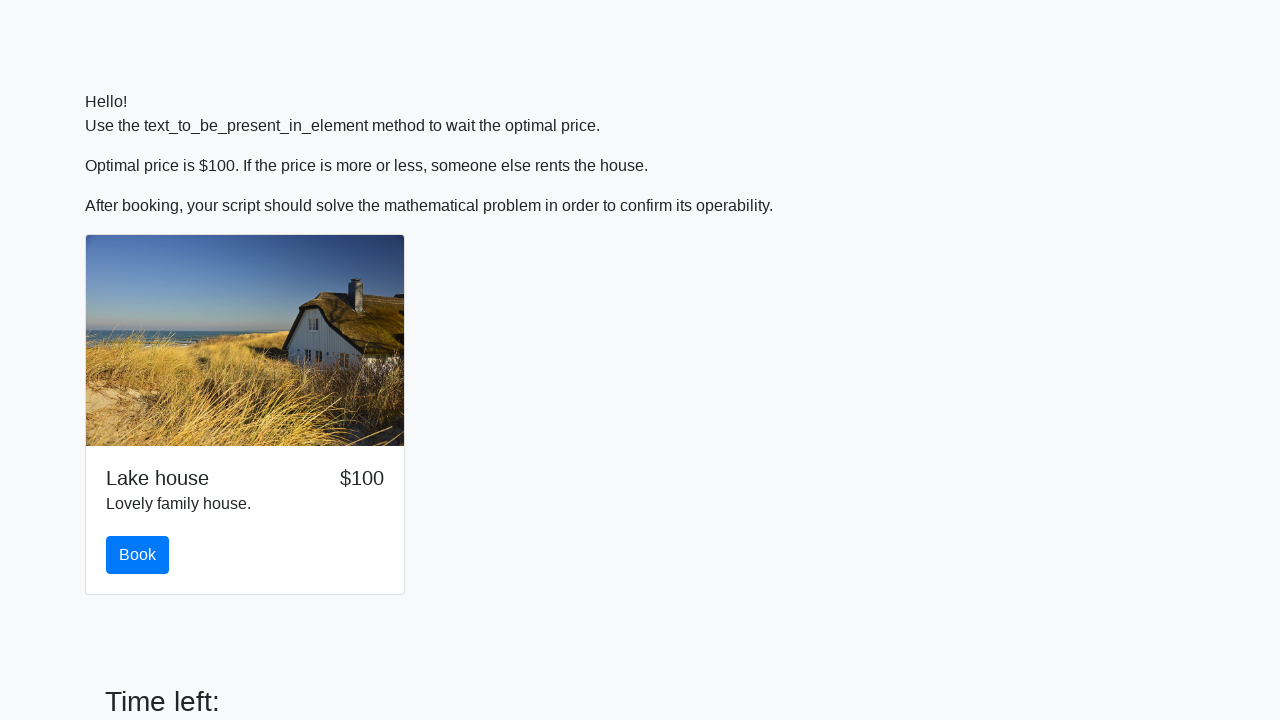

Retrieved input value for calculation: 701
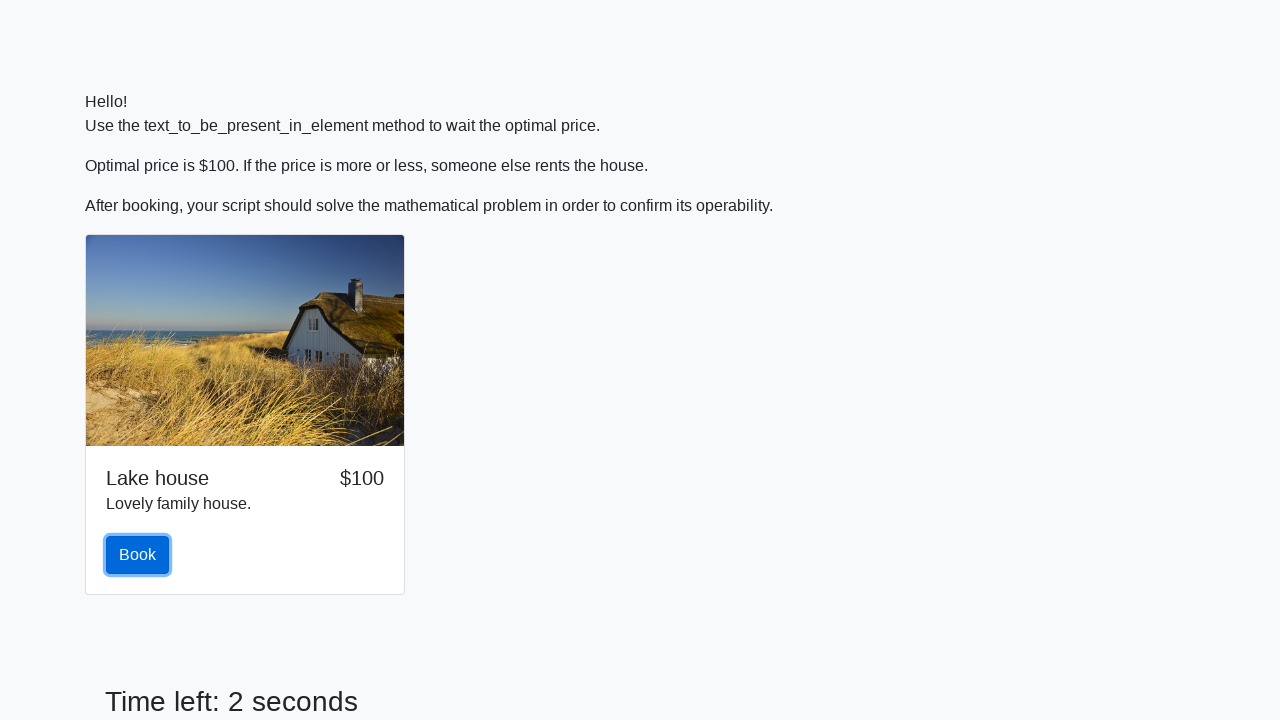

Calculated math result: 1.5985955426600509
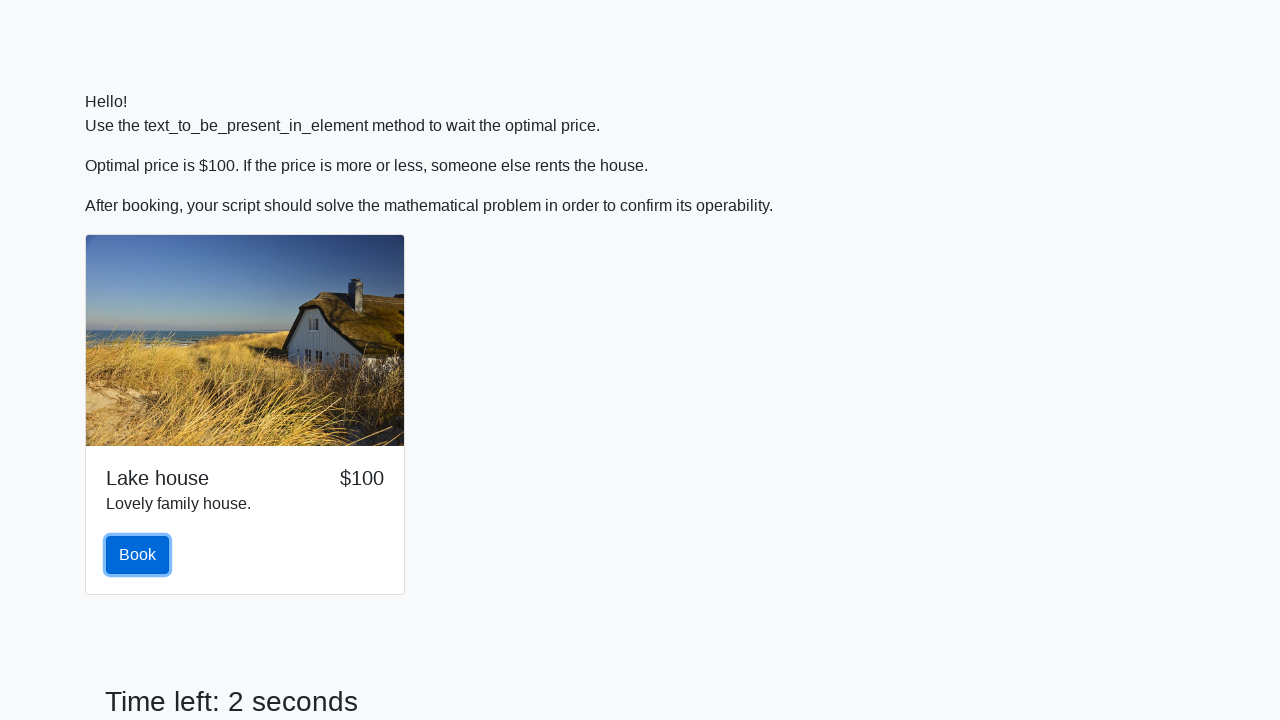

Scrolled answer input field into view
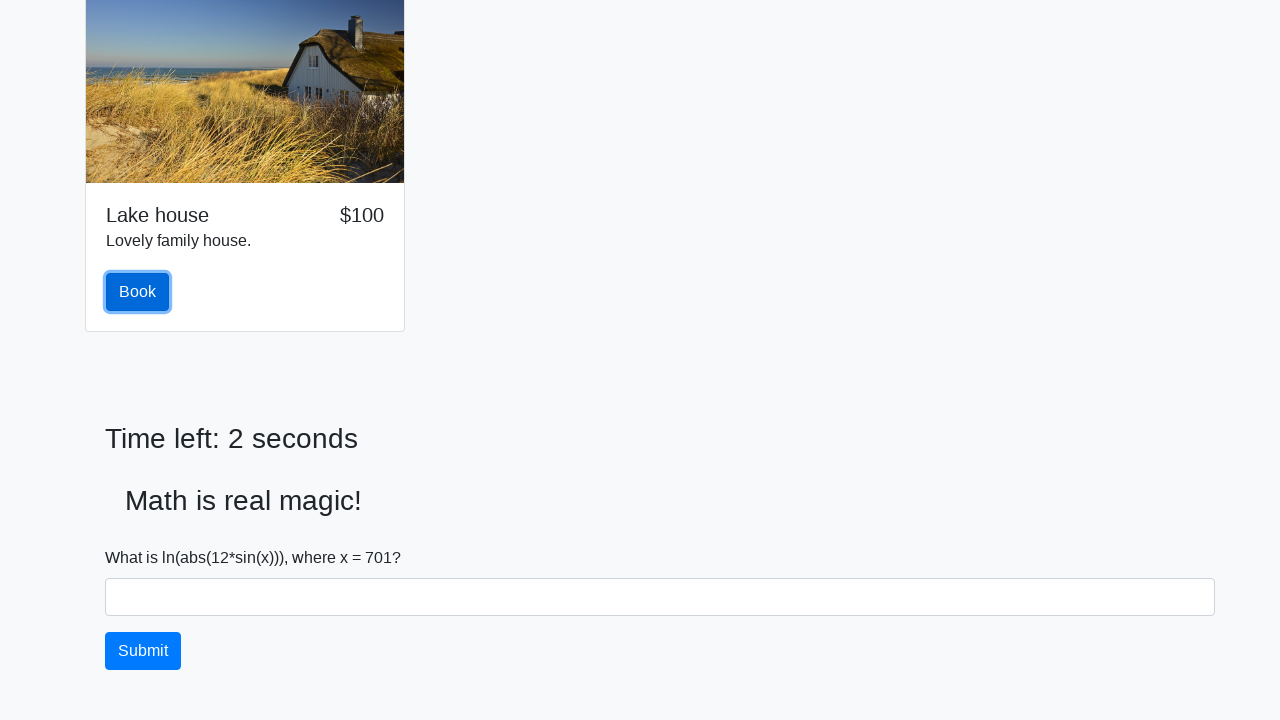

Filled answer field with calculated value: 1.5985955426600509 on #answer
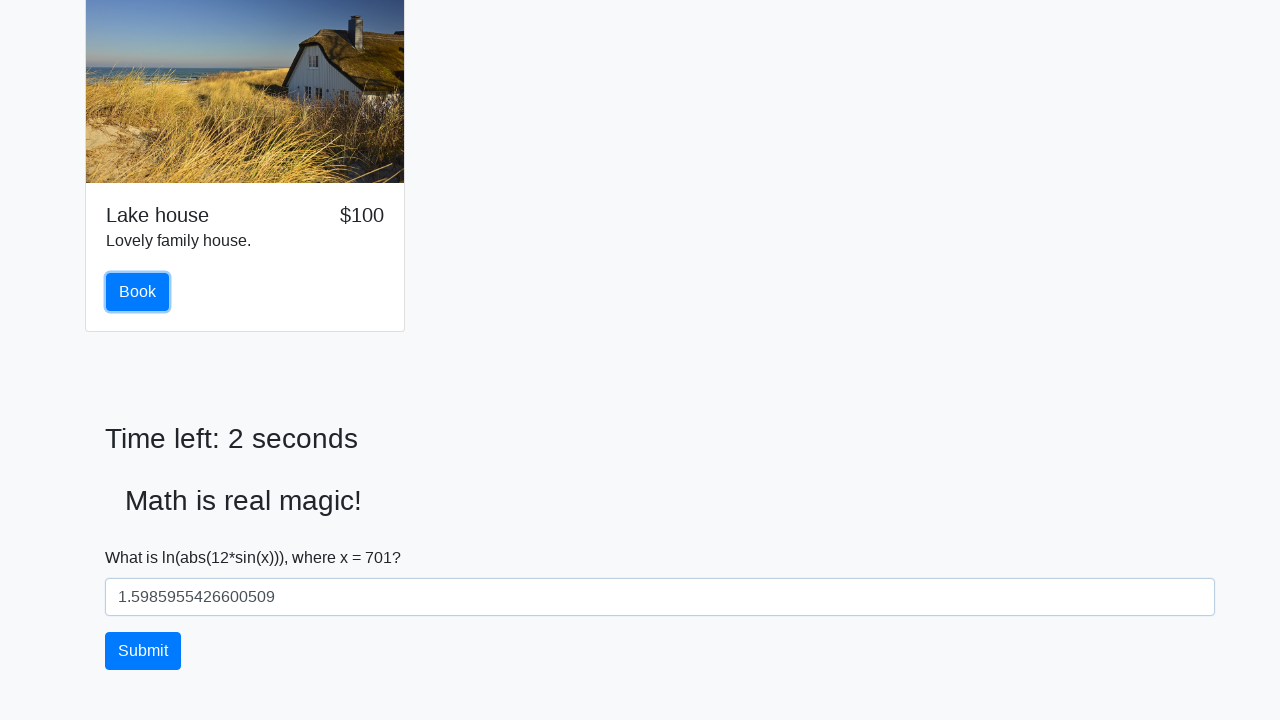

Clicked solve button to submit answer at (143, 651) on #solve
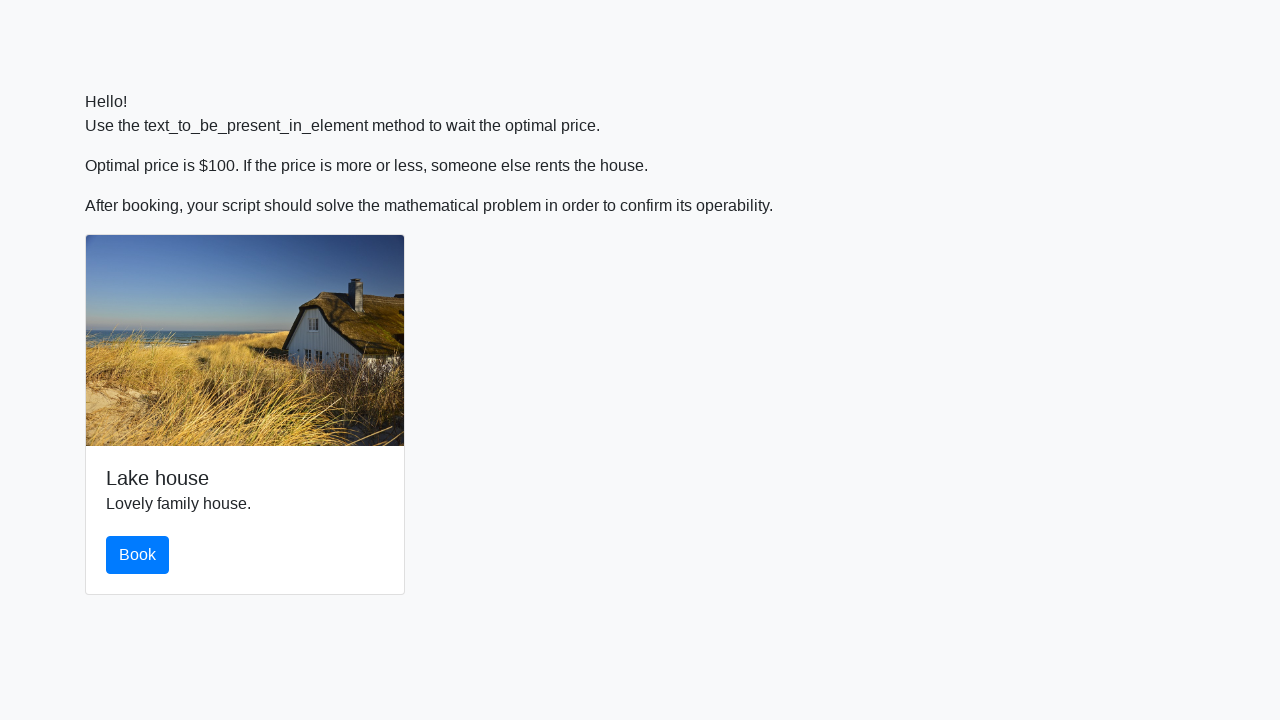

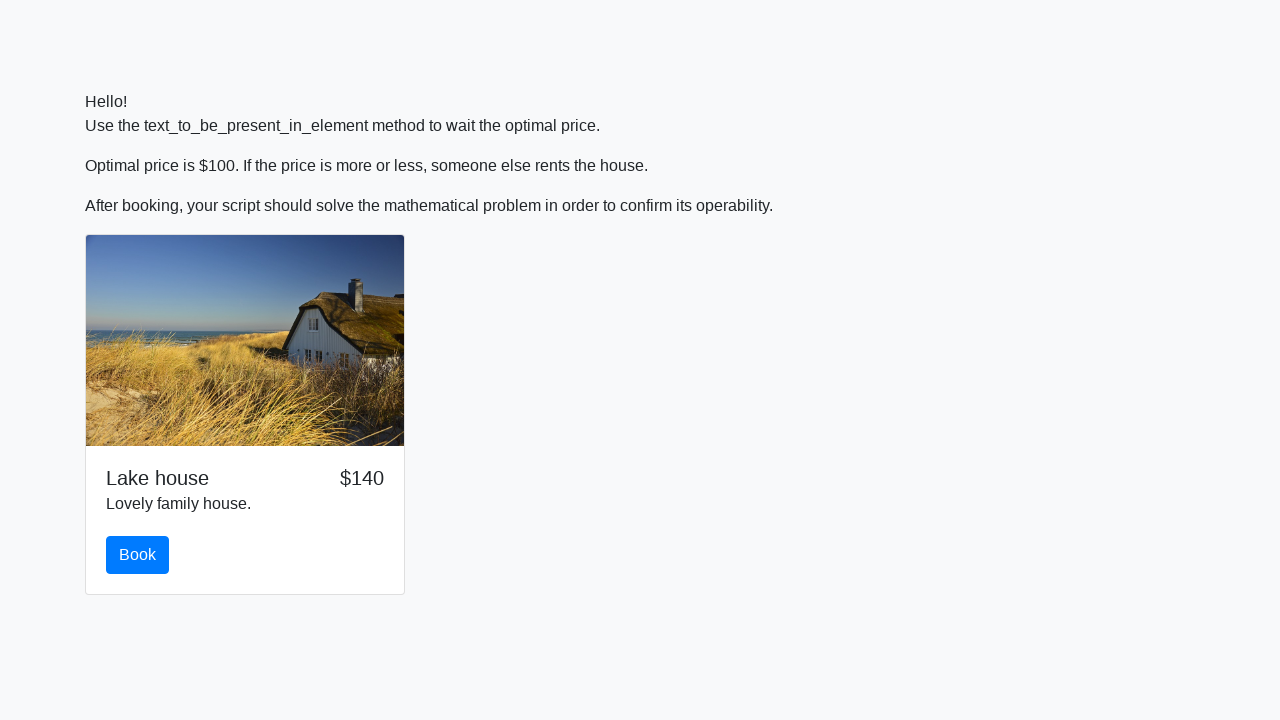